Tests menu and submenu navigation by hovering over nested menu items to reveal submenus on a demo QA site

Starting URL: https://demoqa.com/menu#

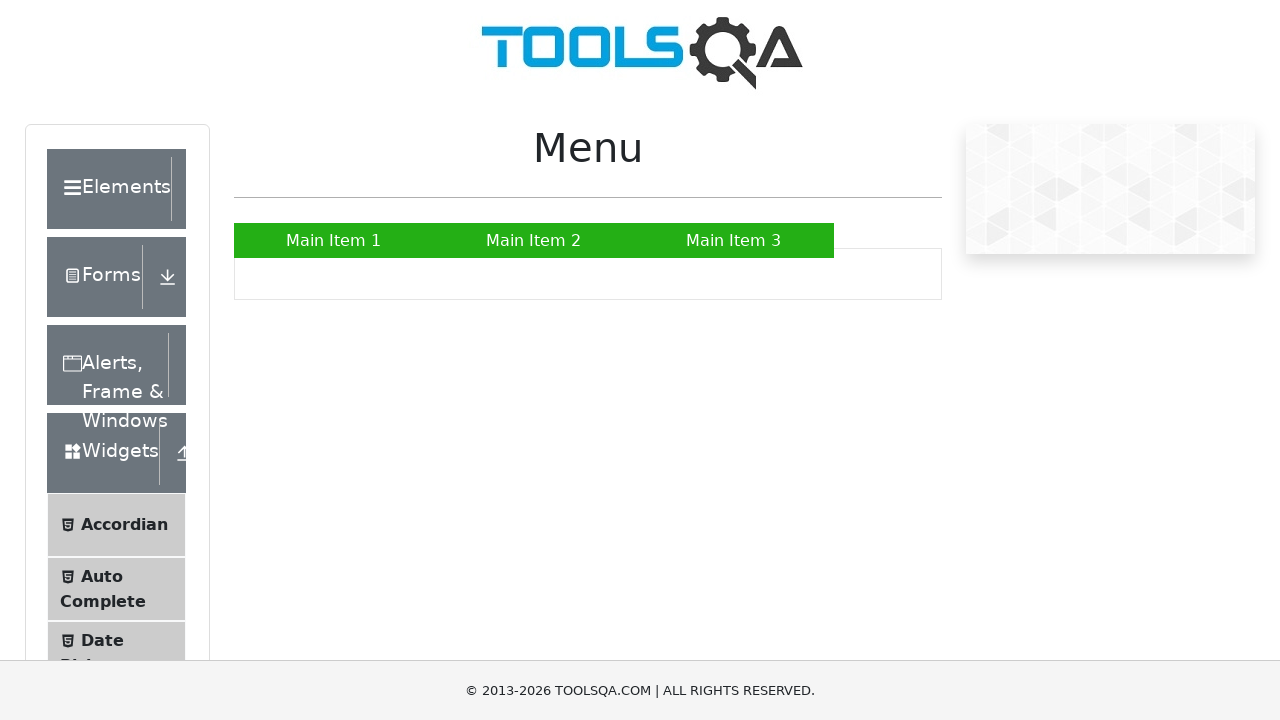

Hovered over second menu item to reveal submenu at (534, 240) on #nav li:nth-of-type(2)
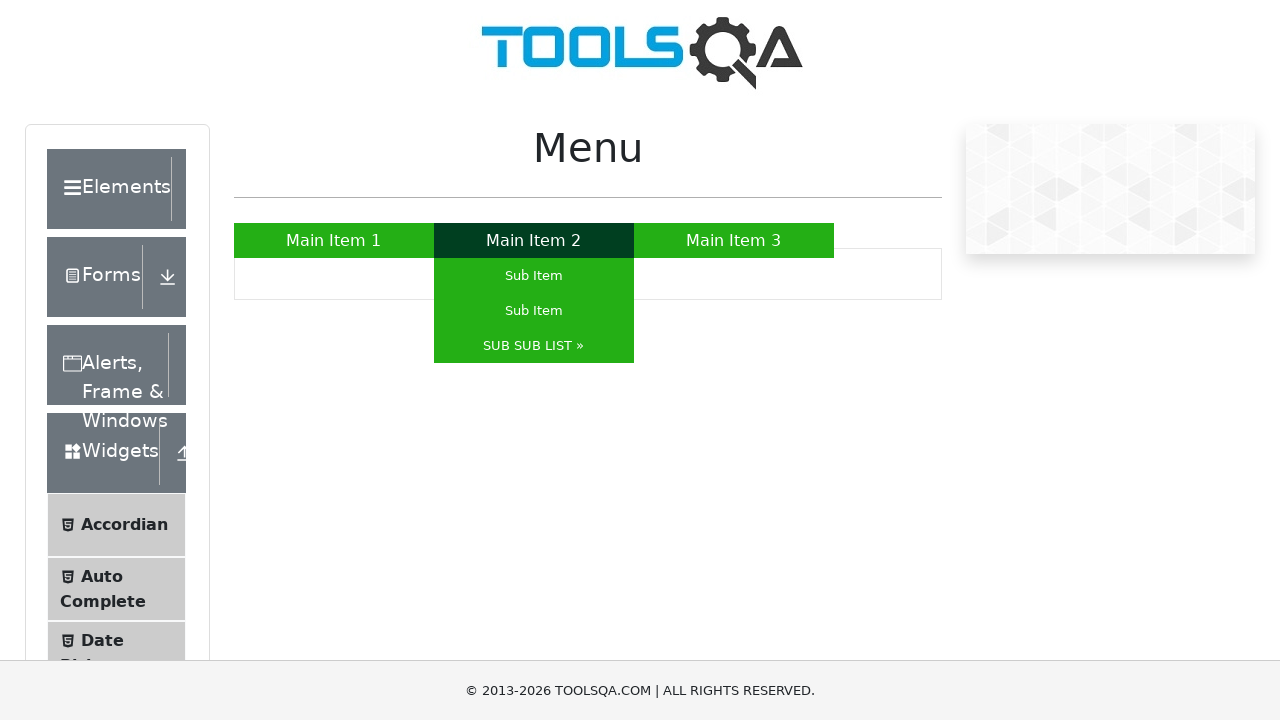

Hovered over third item in submenu to reveal nested submenu at (534, 346) on #nav li:nth-of-type(2) ul li:nth-of-type(3)
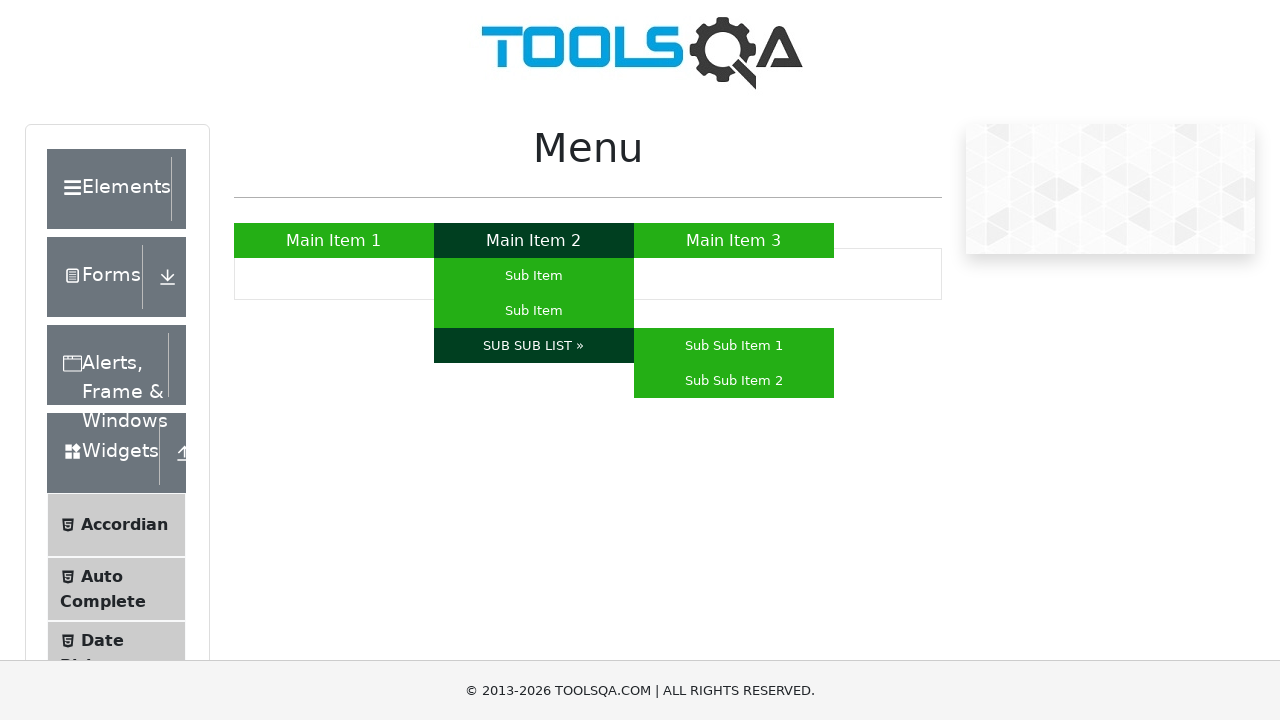

Hovered over first item in nested submenu at (734, 346) on #nav li:nth-of-type(2) ul li:nth-of-type(3) li:first-child
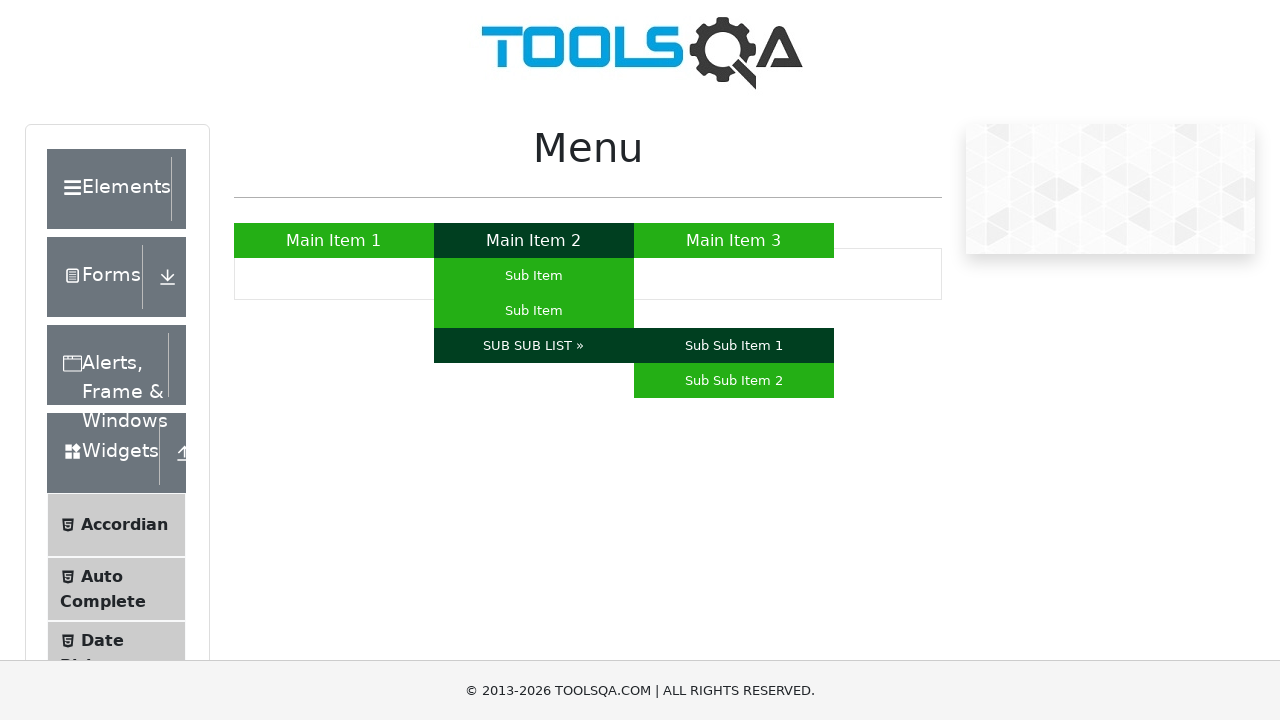

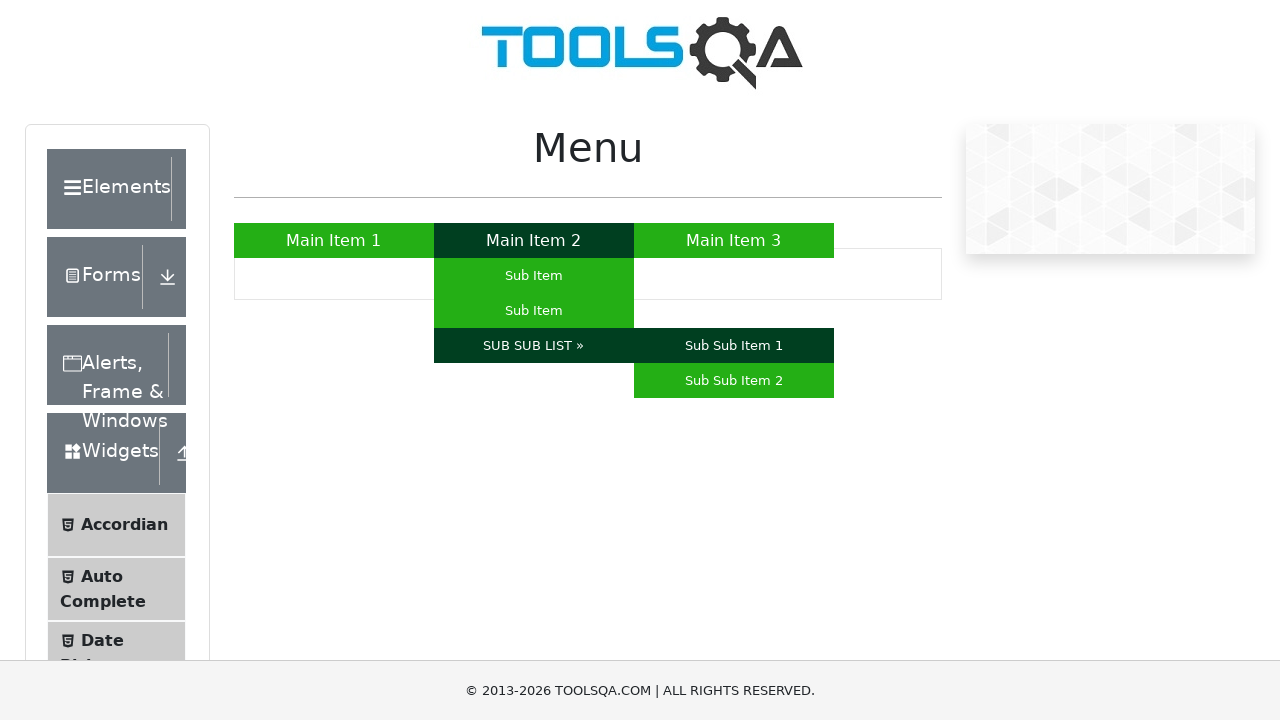